Tests delayed JavaScript alert that appears after 5 seconds by clicking a button and accepting the alert when it appears

Starting URL: https://demoqa.com/alerts

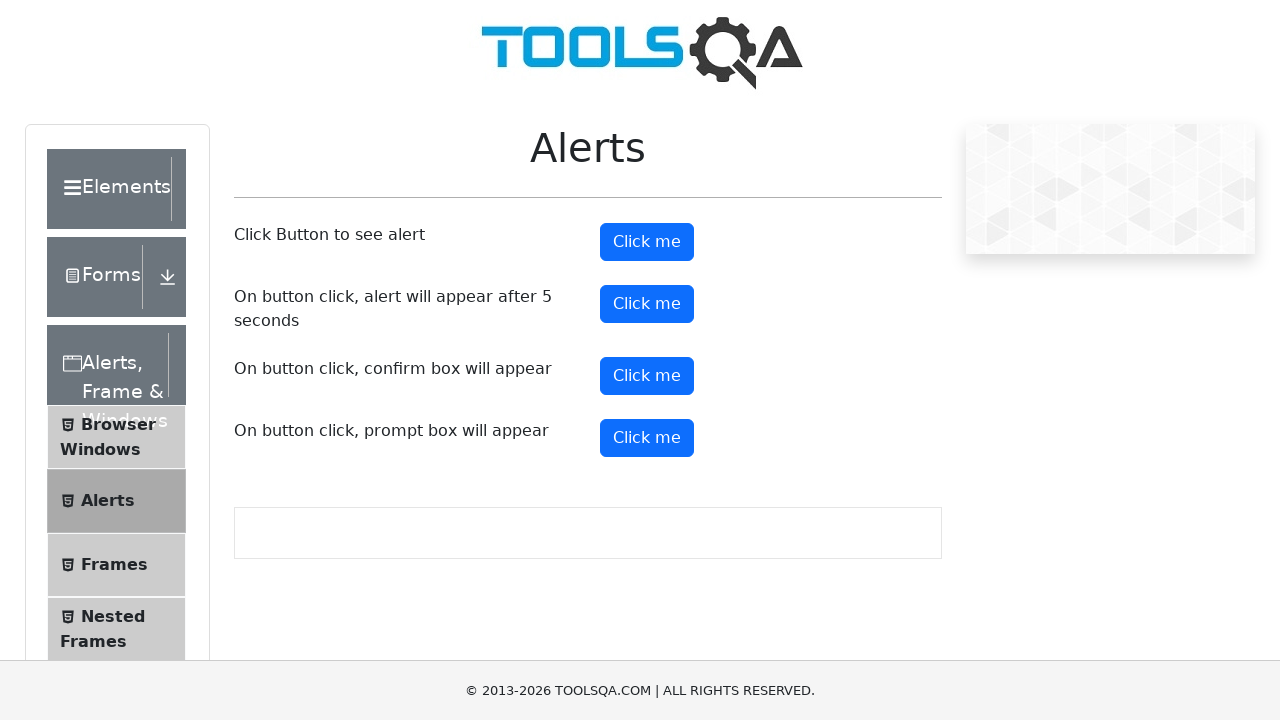

Set up dialog handler to automatically accept alerts
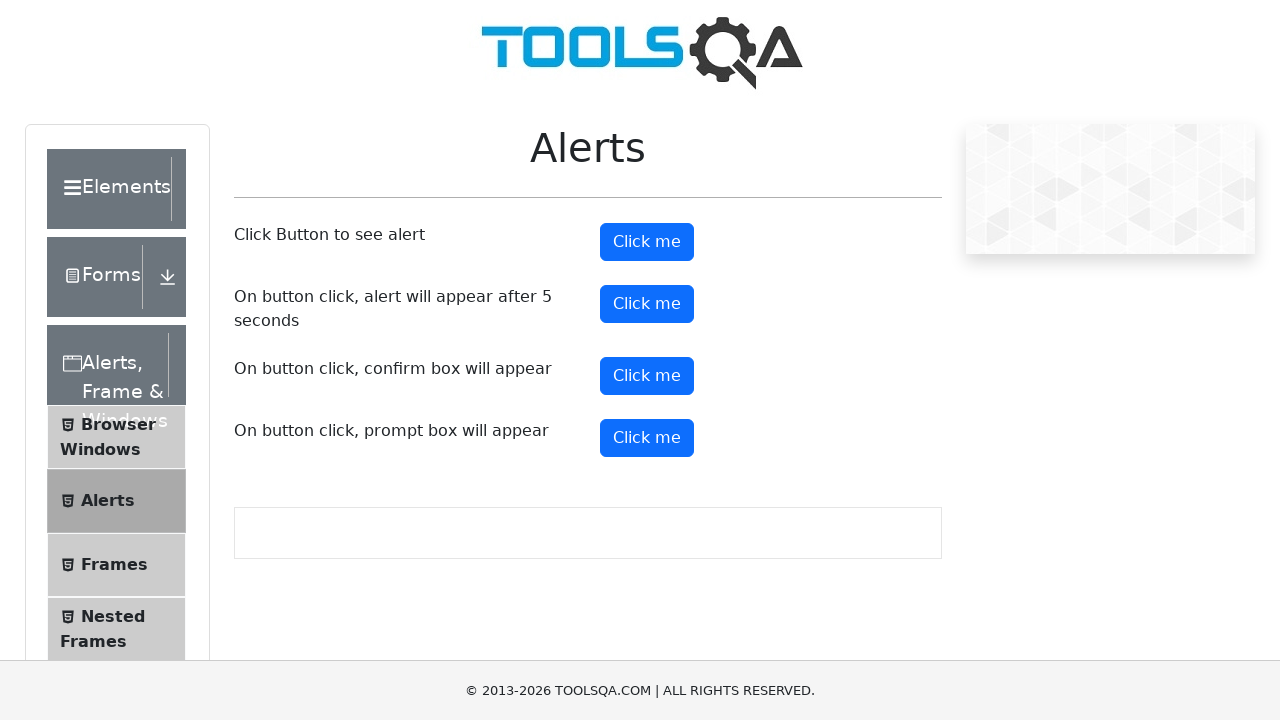

Clicked the button that triggers a delayed alert at (647, 304) on button#timerAlertButton
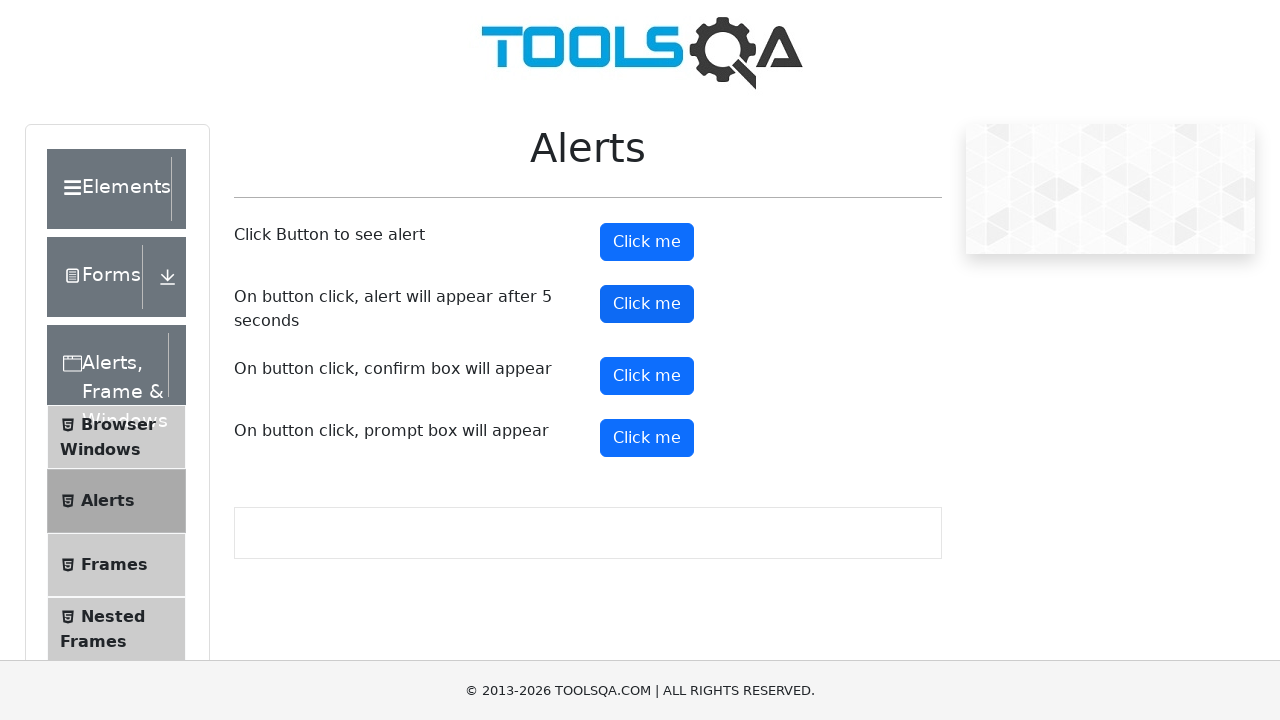

Waited 6 seconds for the delayed alert to appear and be automatically accepted
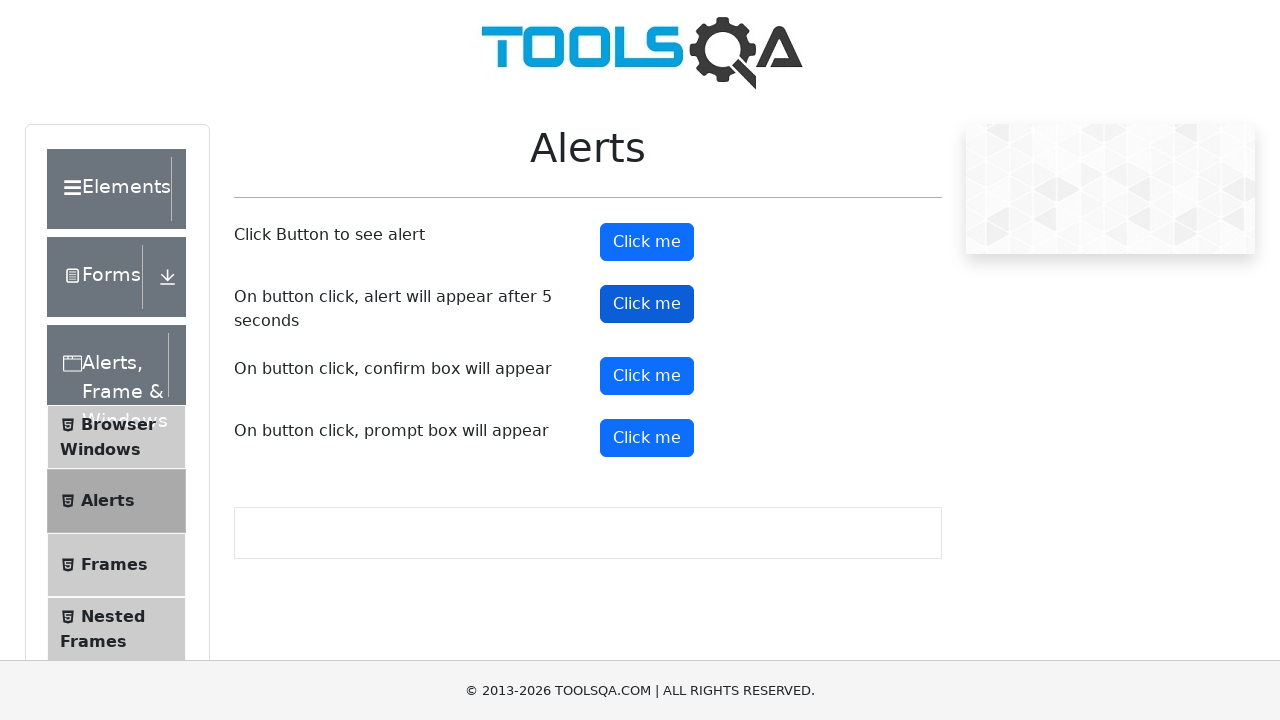

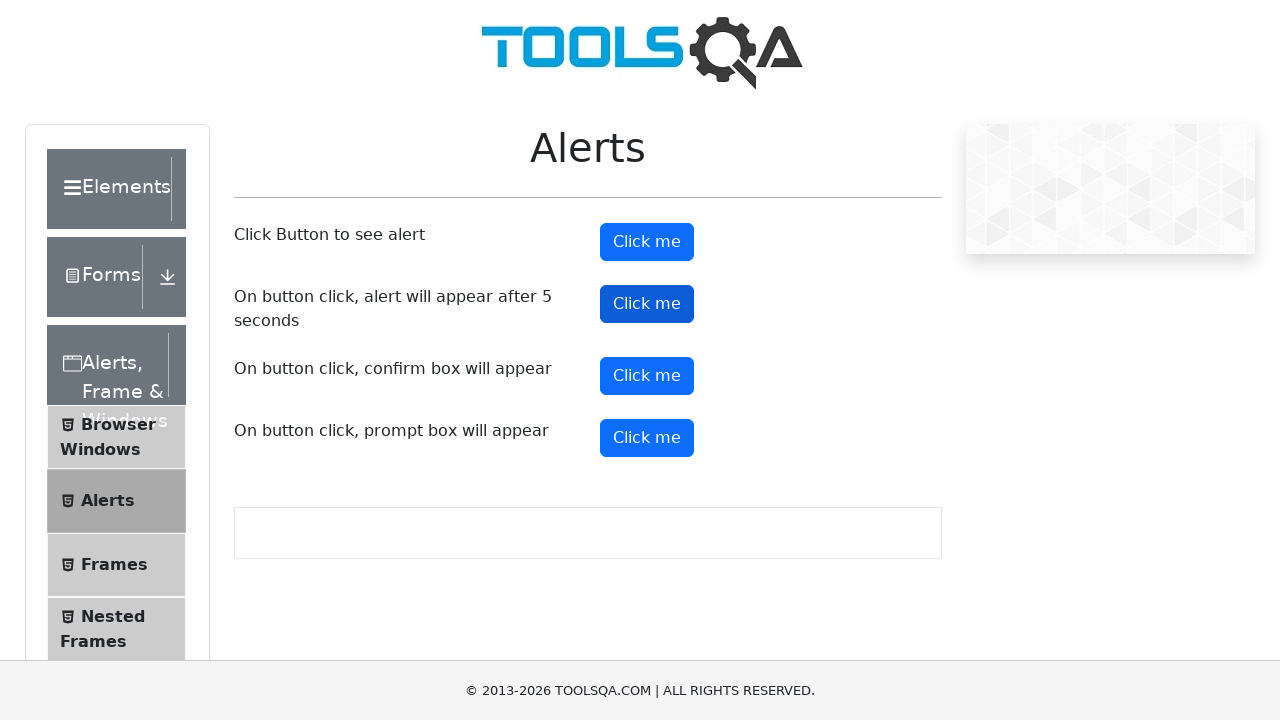